Tests simple JavaScript alert by clicking the Simple Alert button, switching to the alert, reading its text, and accepting it

Starting URL: https://v1.training-support.net/selenium/javascript-alerts

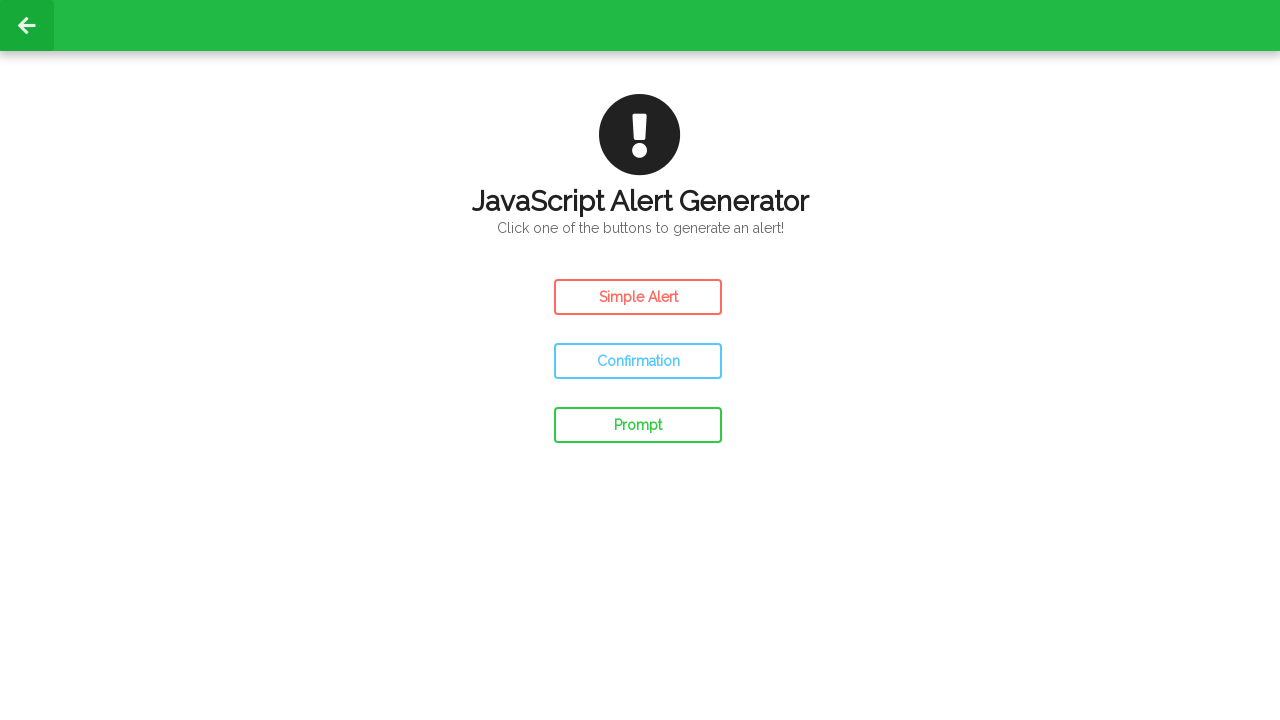

Clicked the Simple Alert button at (638, 297) on #simple
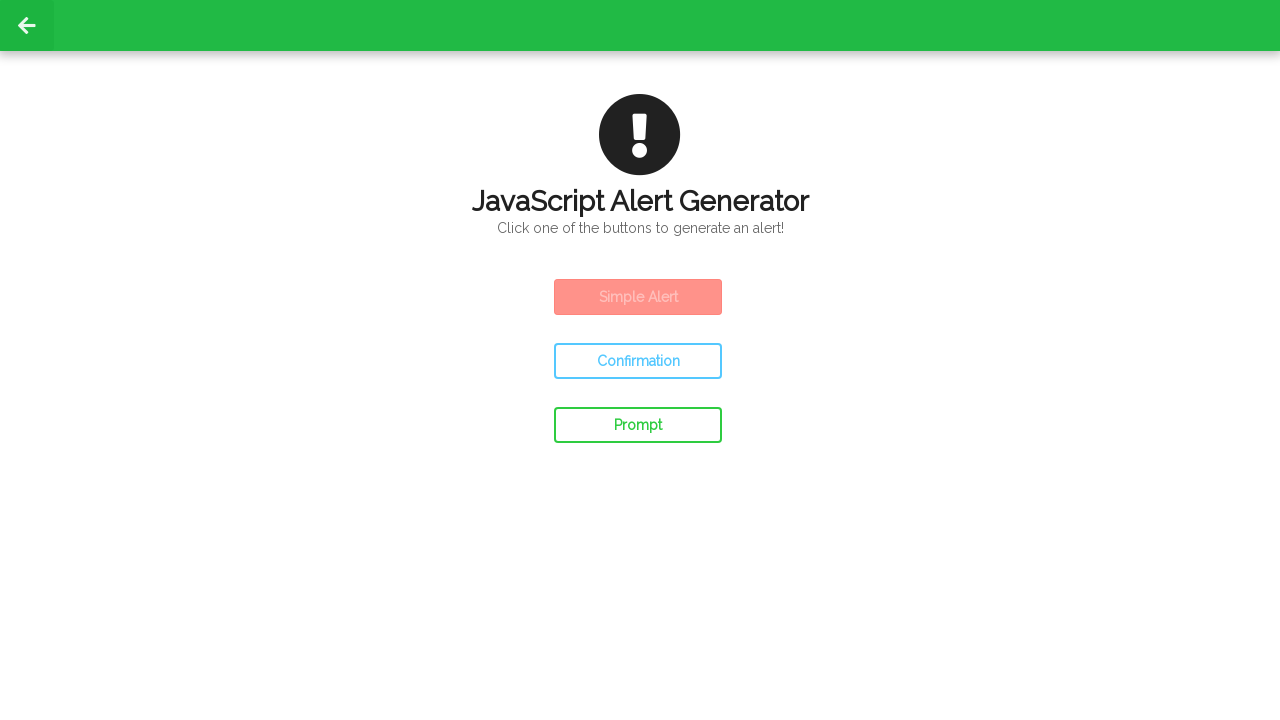

Set up dialog handler to accept alerts
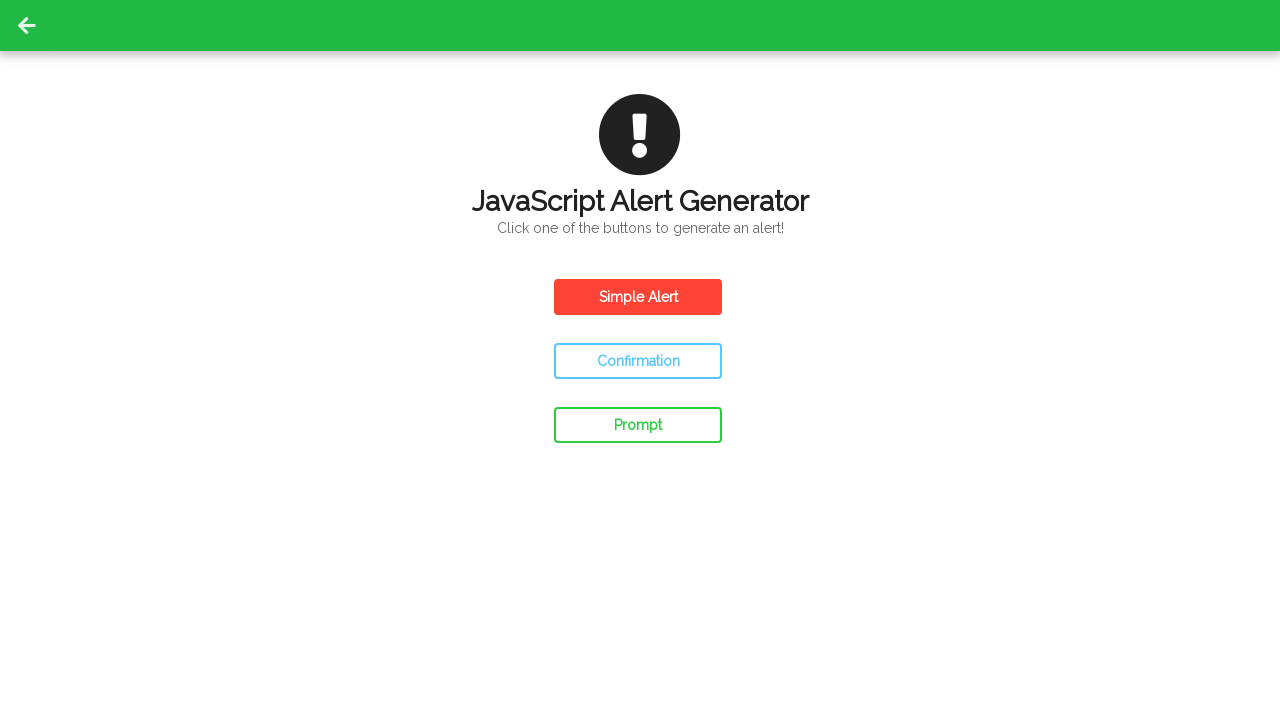

Waited for alert to be processed and result to appear
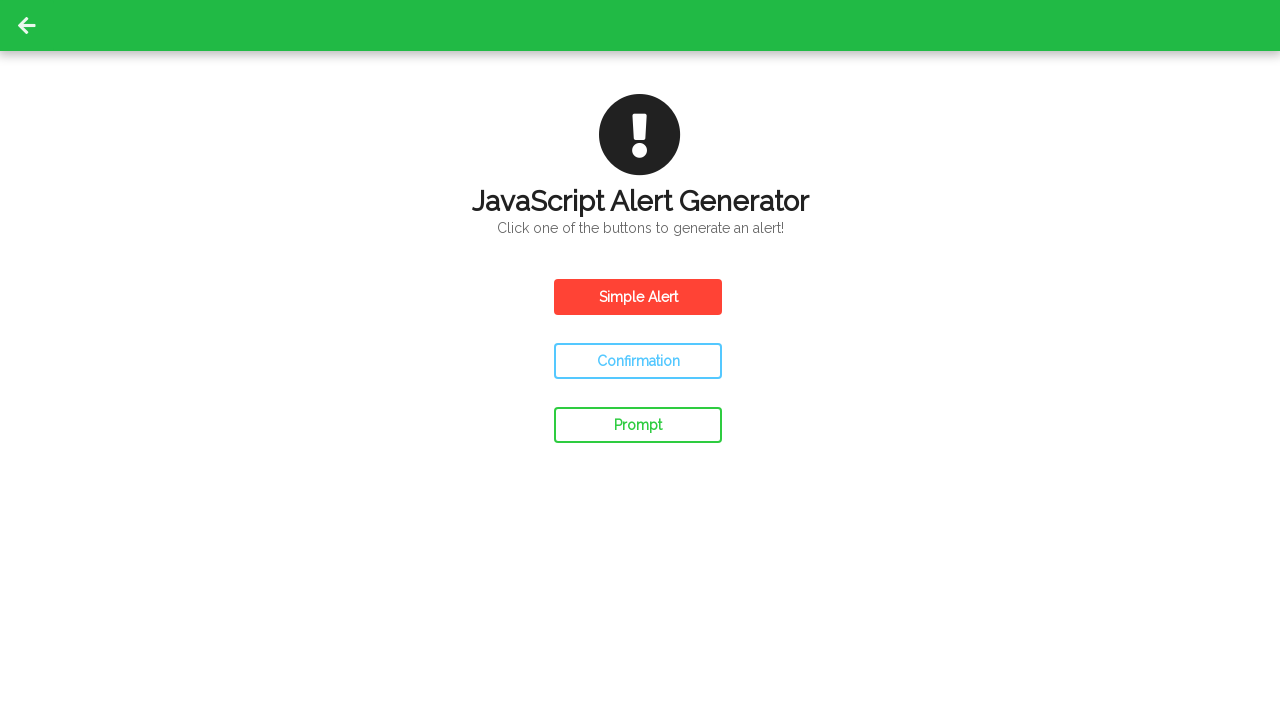

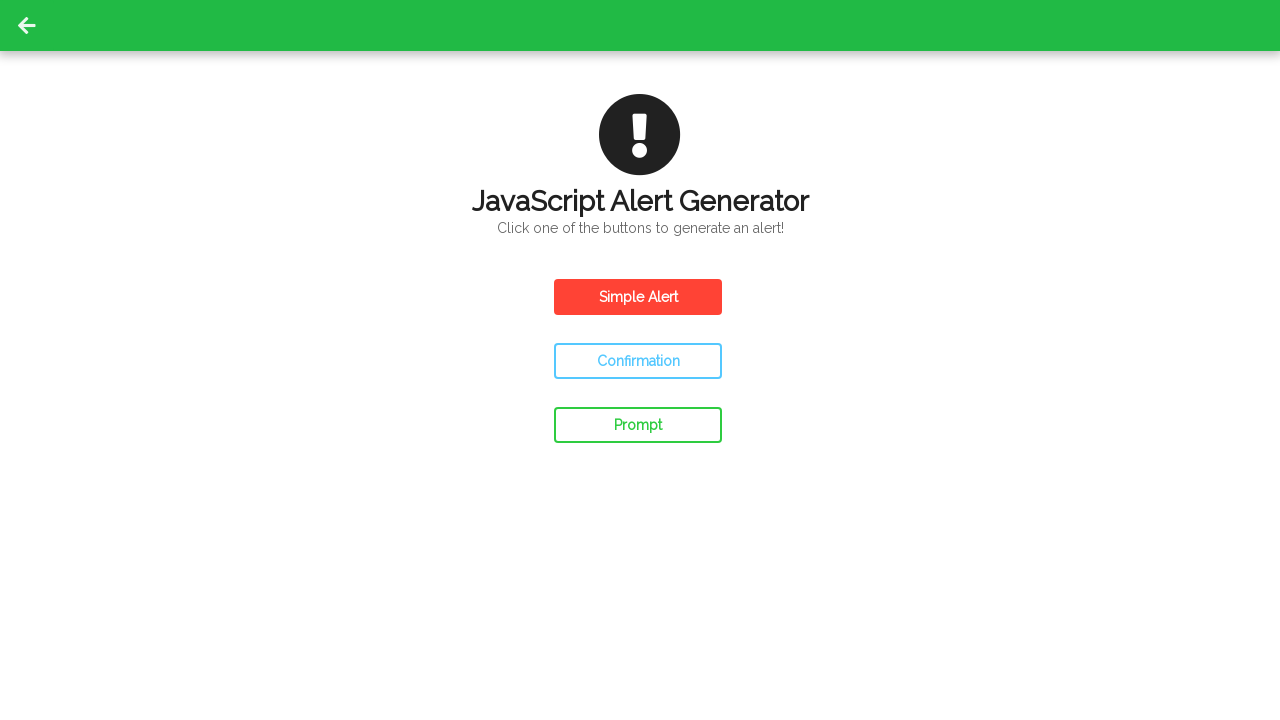